Tests product search functionality on Automation Exercise website by navigating to products page, searching for a T-shirt, and verifying search results load

Starting URL: https://automationexercise.com/

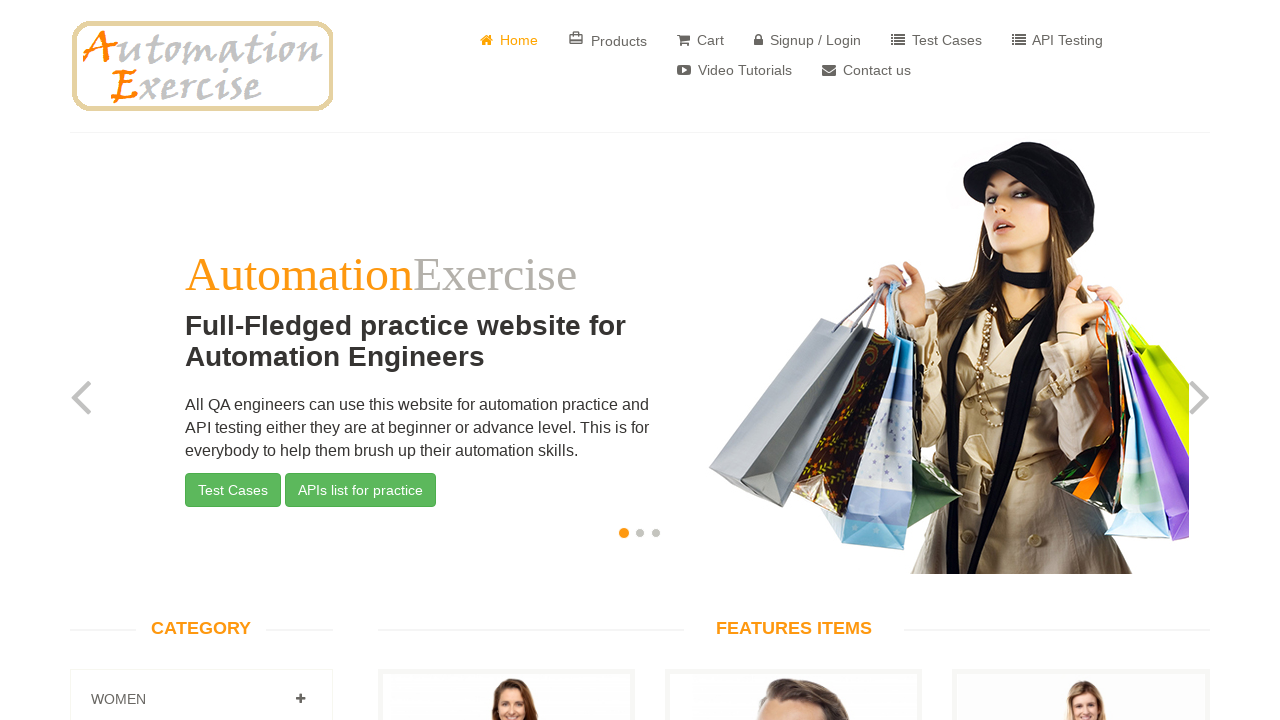

Clicked on Products link to navigate to products page at (608, 40) on a[href="/products"]
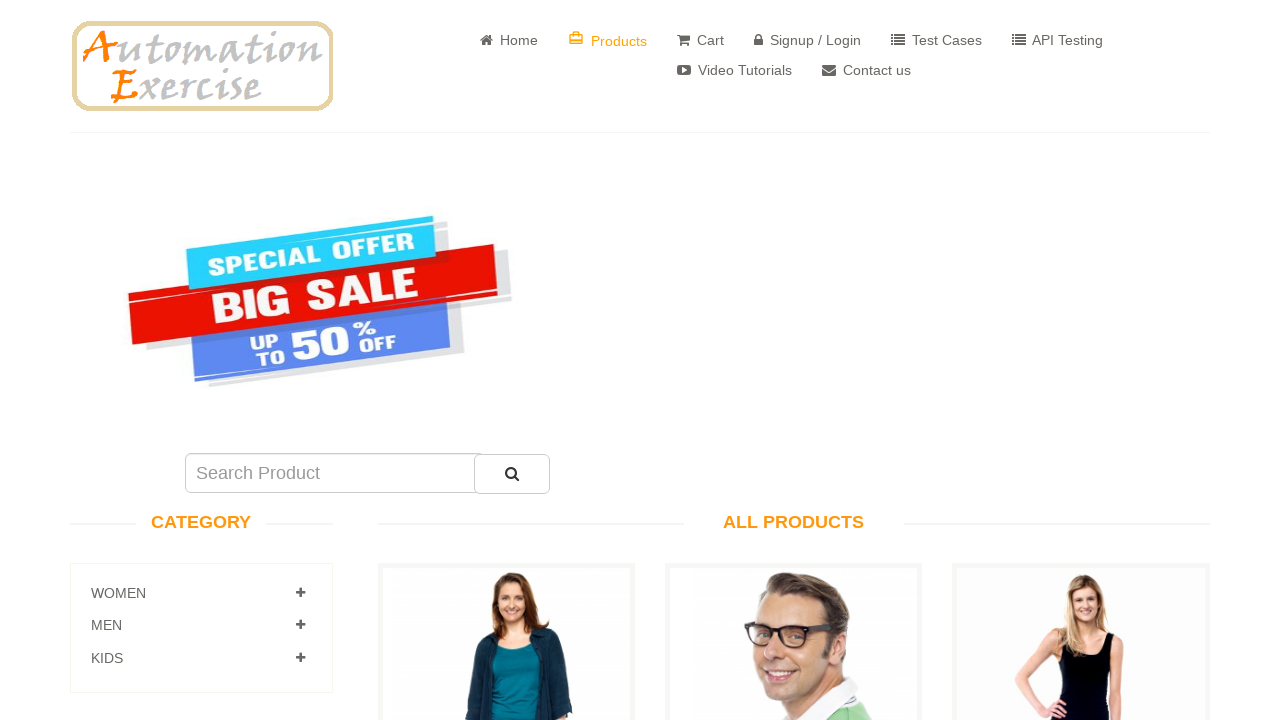

Filled search box with 'T-shirt' on [placeholder="Search Product"]
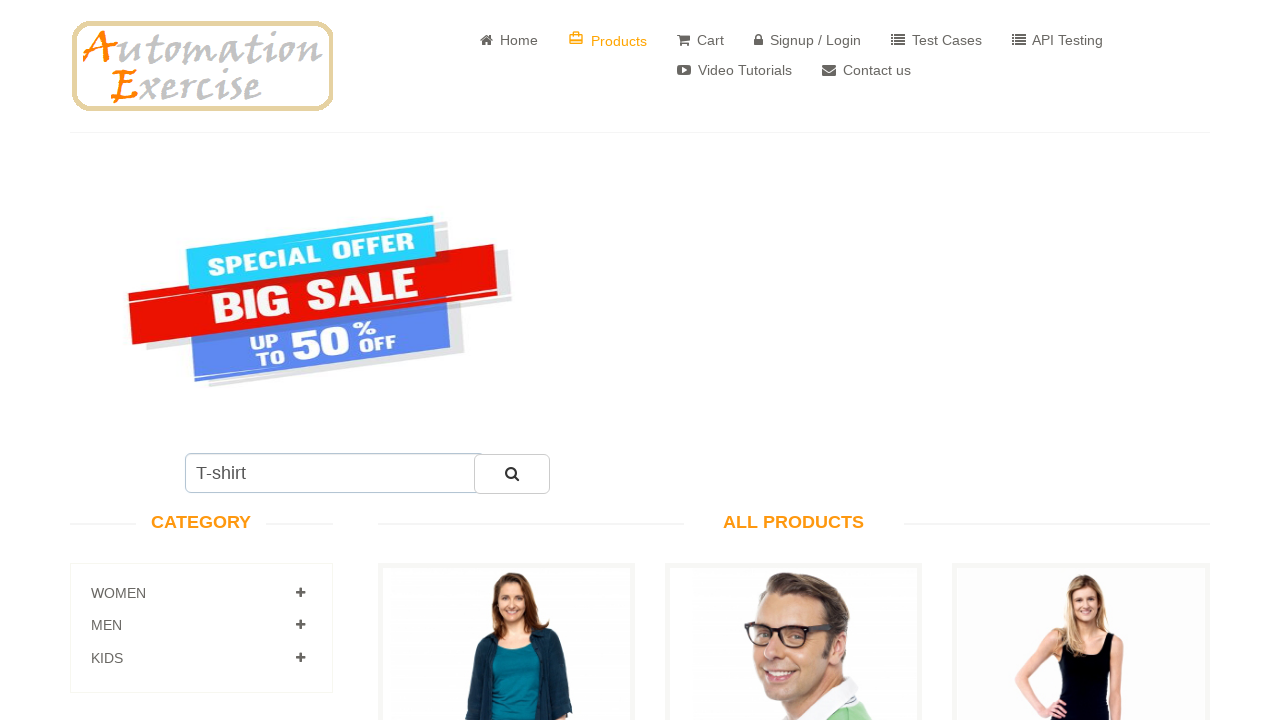

Clicked submit search button to search for T-shirt at (512, 474) on button[id="submit_search"]
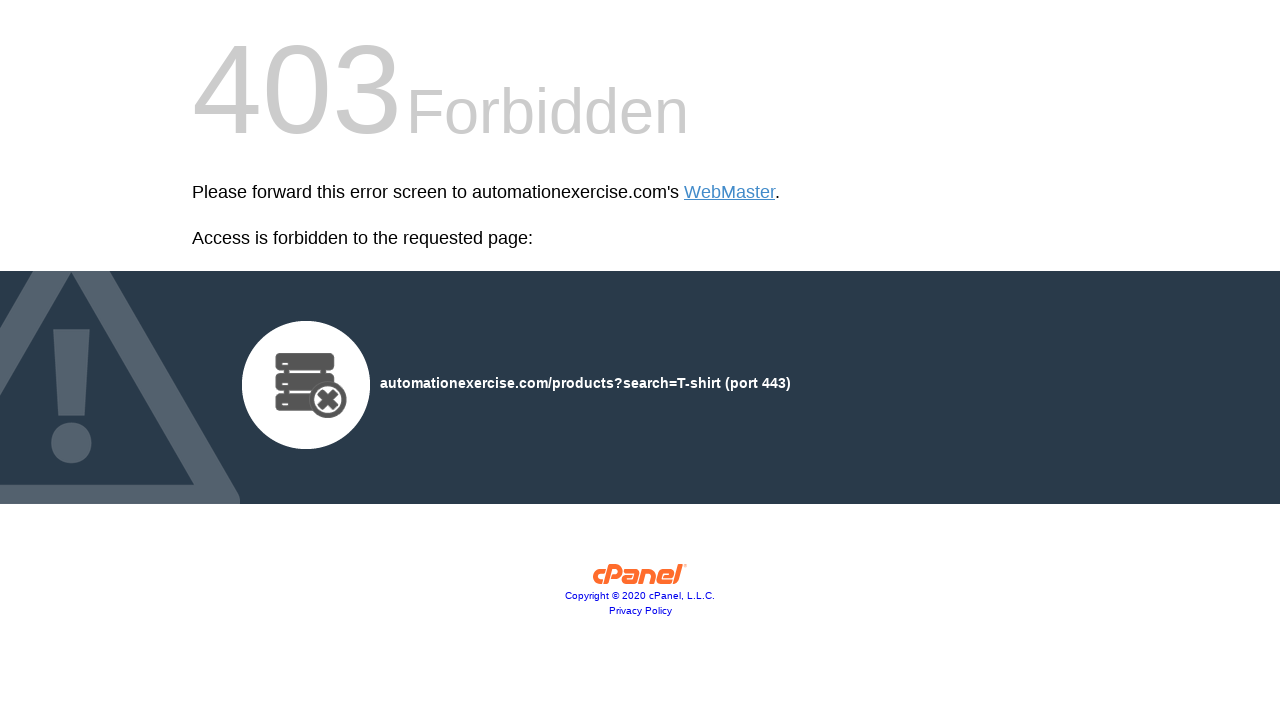

Search results loaded and page reached network idle state
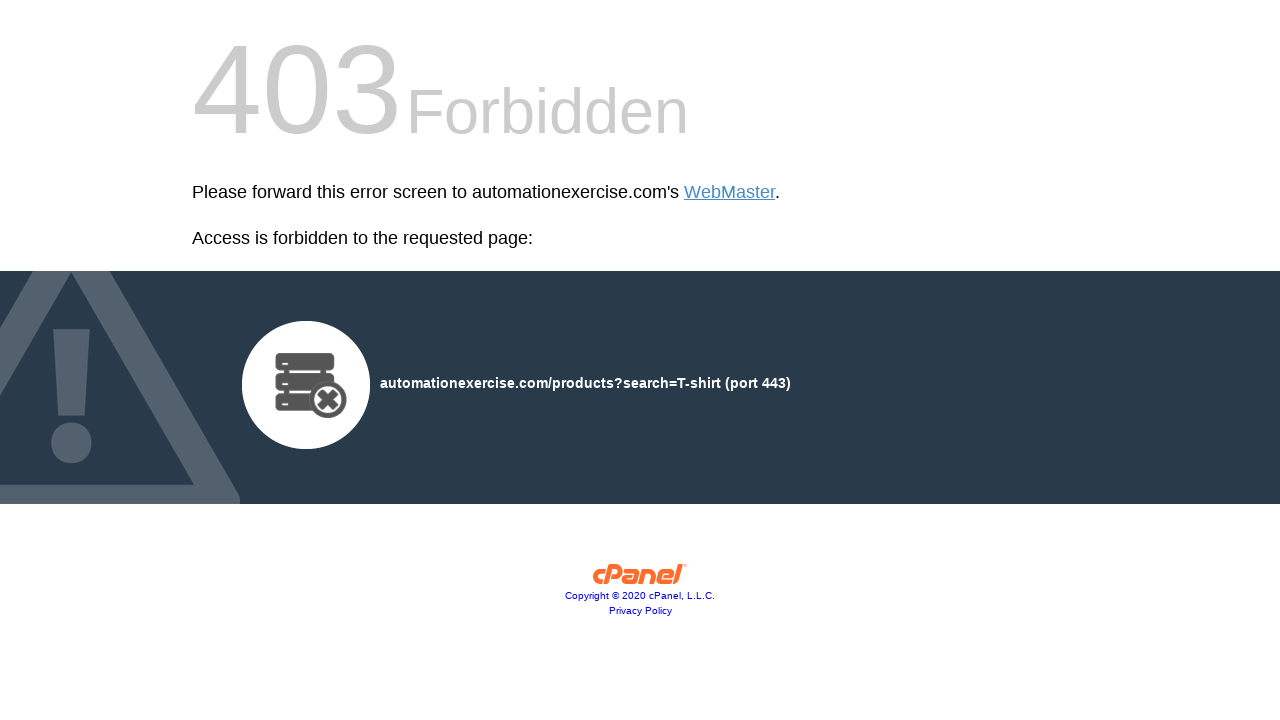

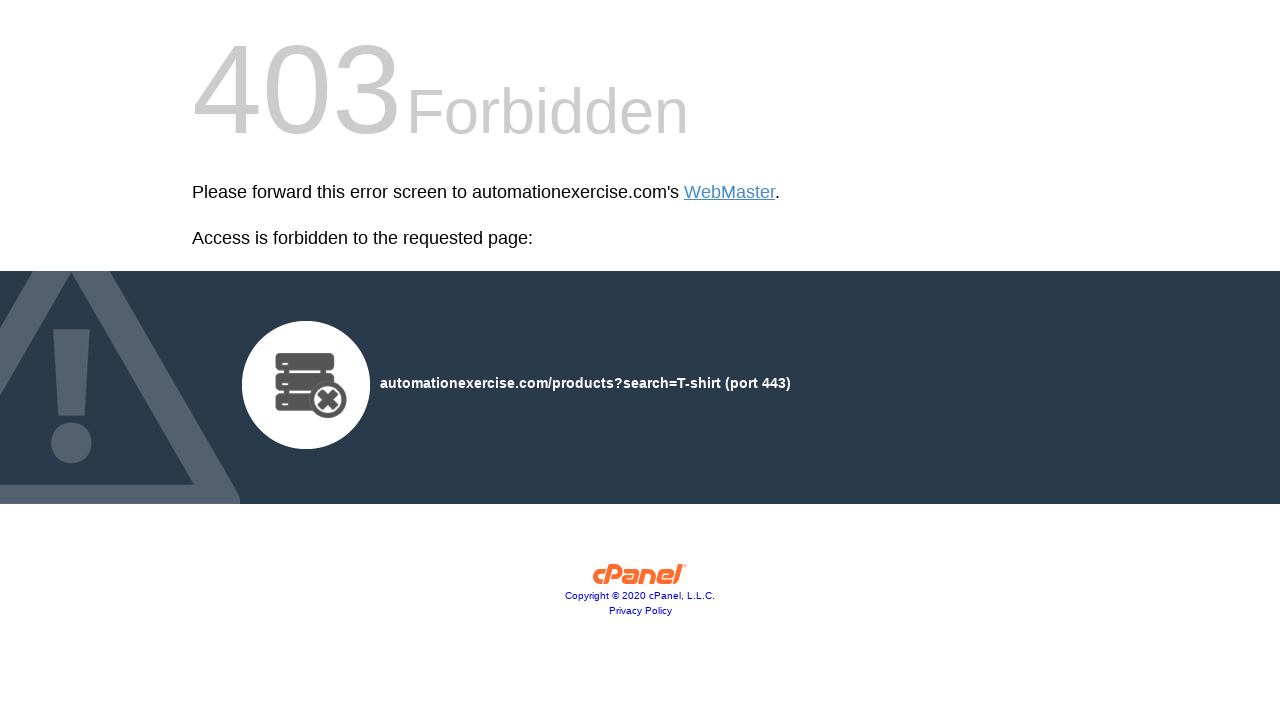